Tests radio button functionality by locating sports radio buttons and selecting the "hockey" option, then verifying it was selected.

Starting URL: https://practice.cydeo.com/radio_buttons

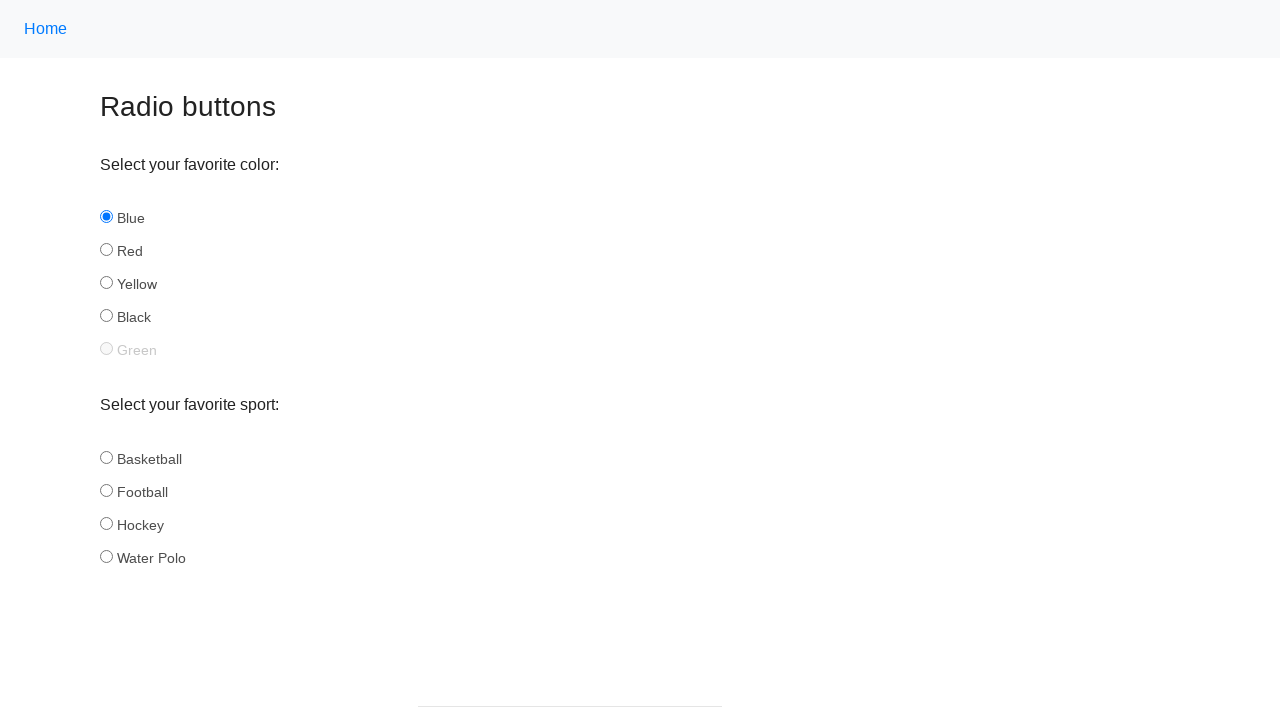

Located all sports radio buttons with name='sport'
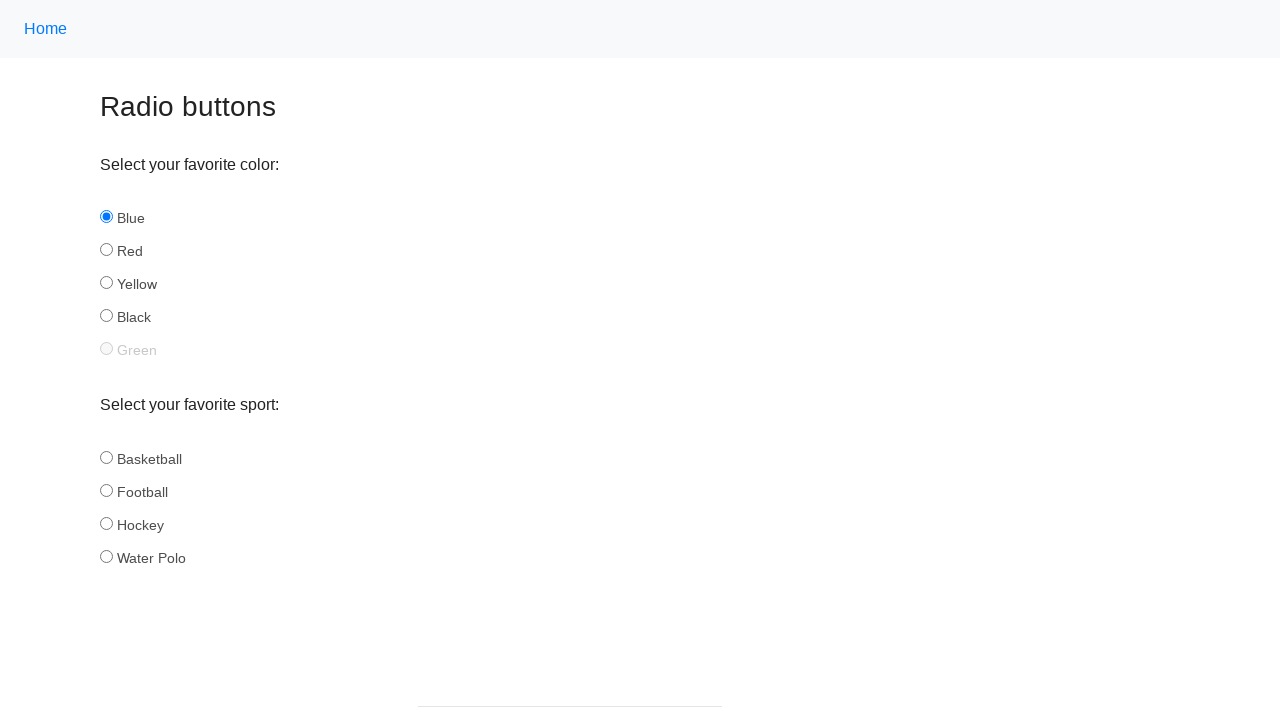

Counted 4 sports radio buttons
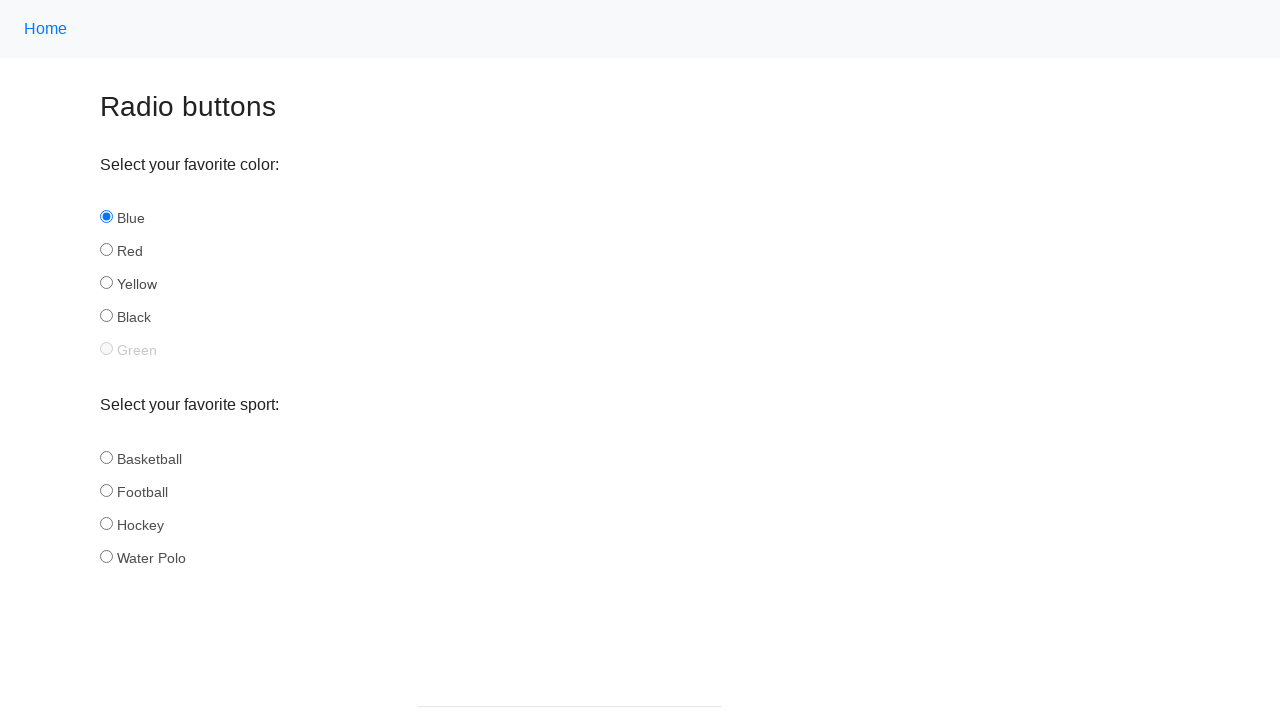

Selected radio button at index 0
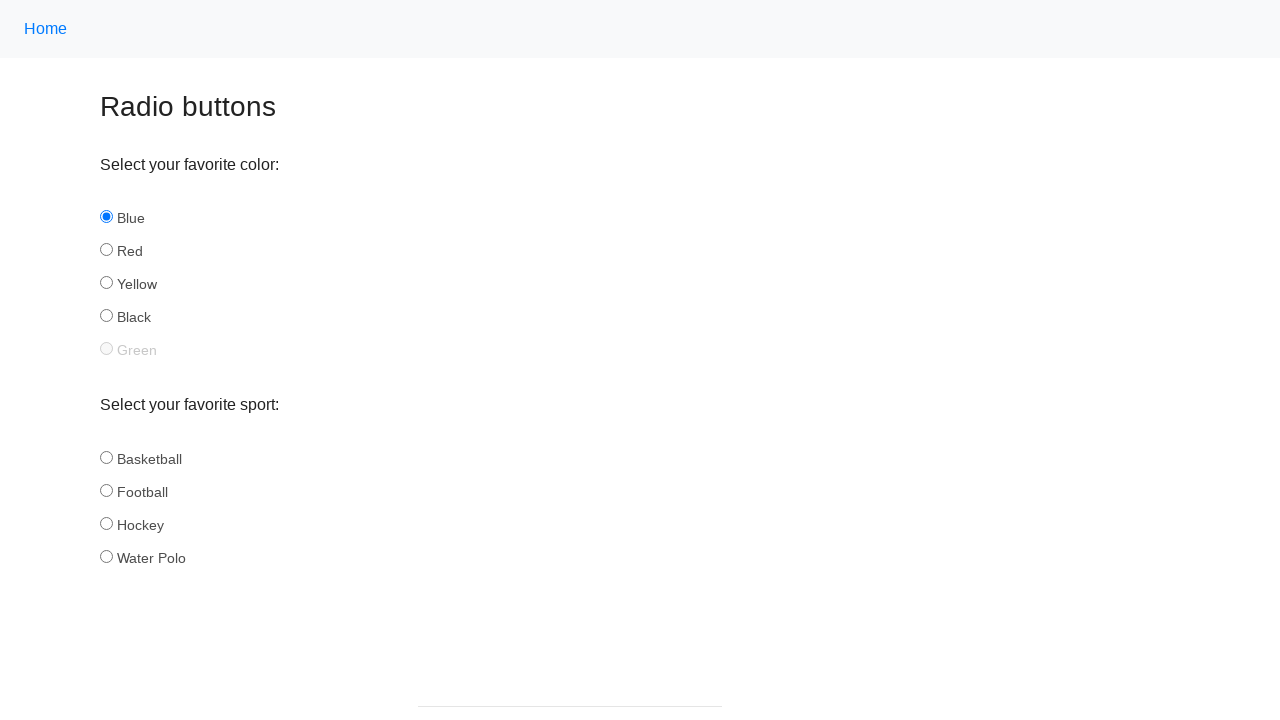

Retrieved radio button ID: basketball
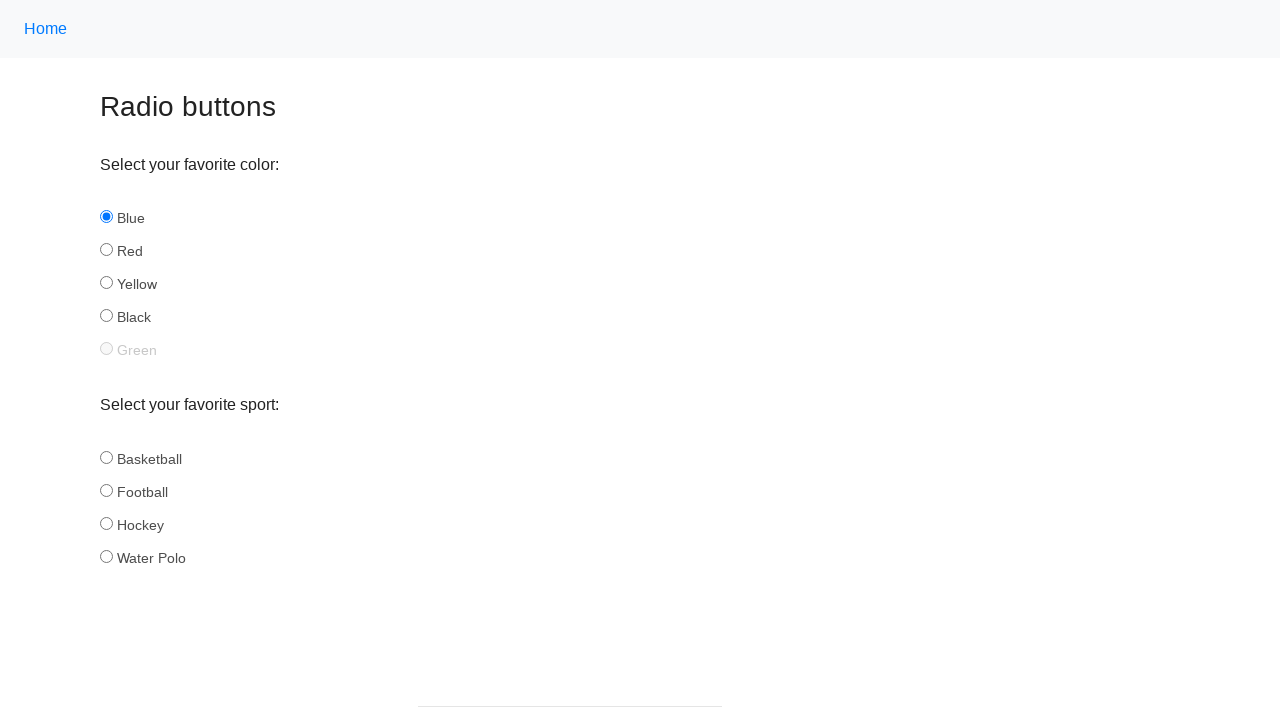

Selected radio button at index 1
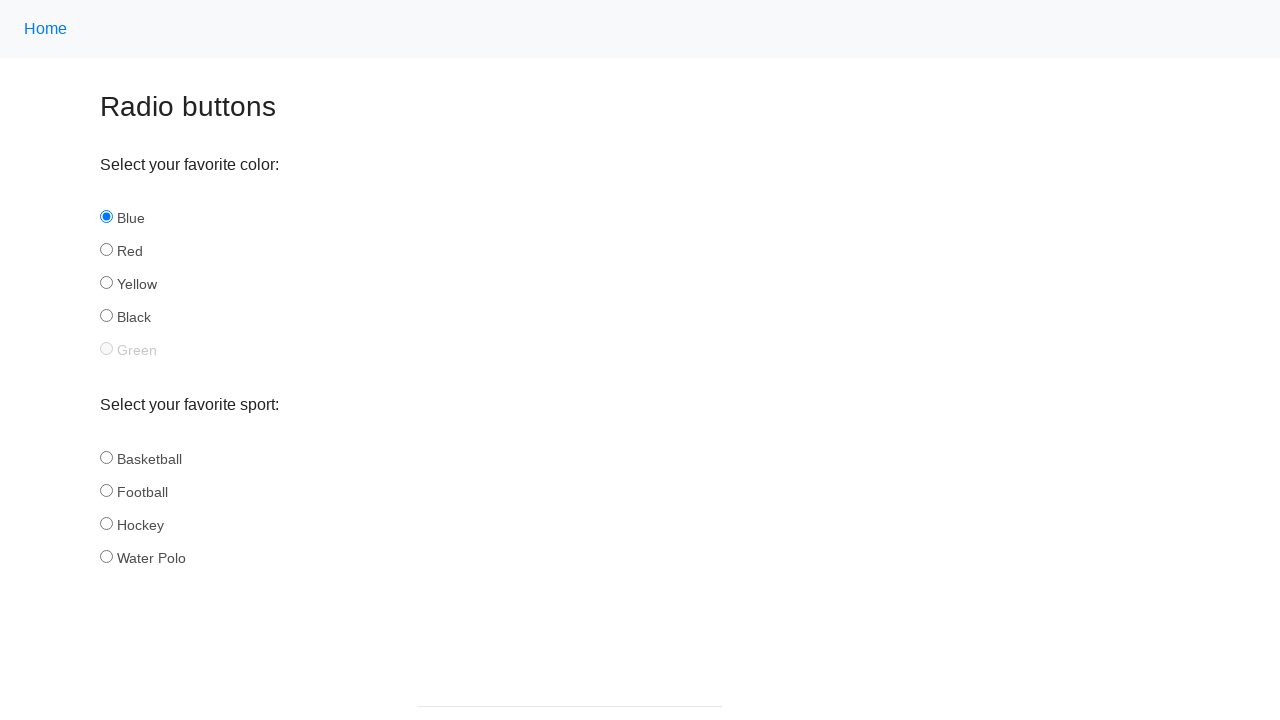

Retrieved radio button ID: football
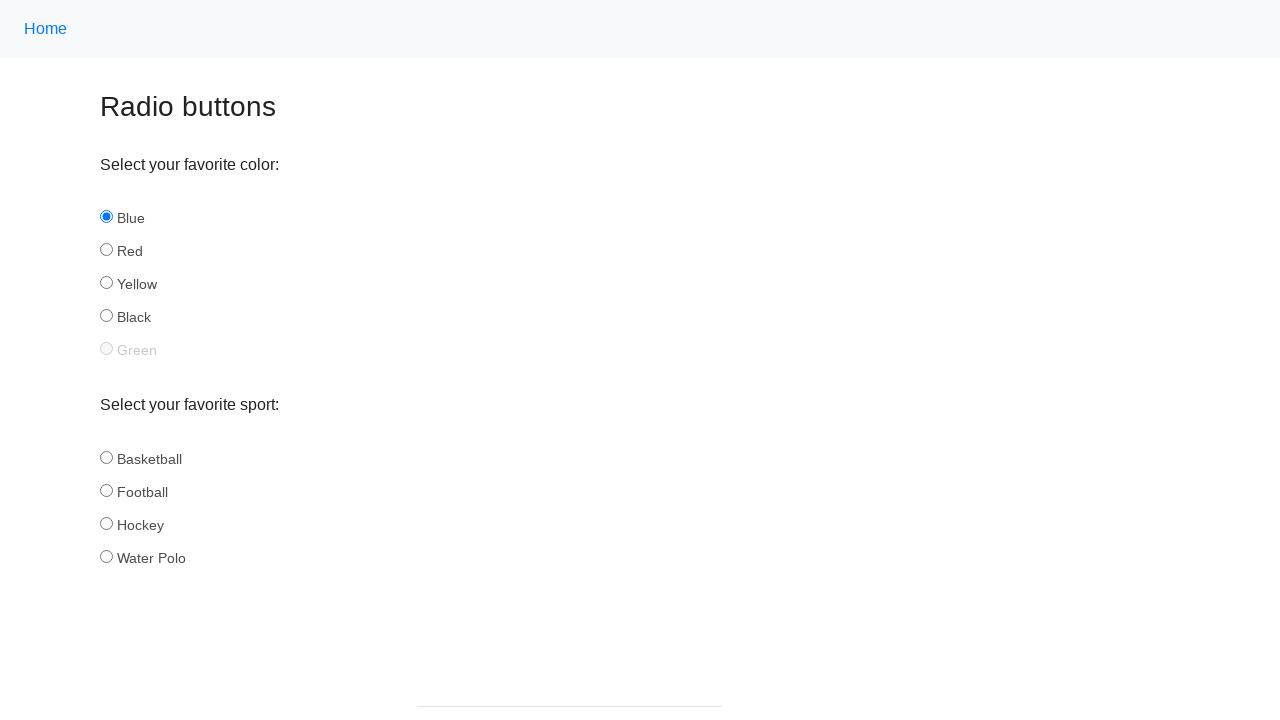

Selected radio button at index 2
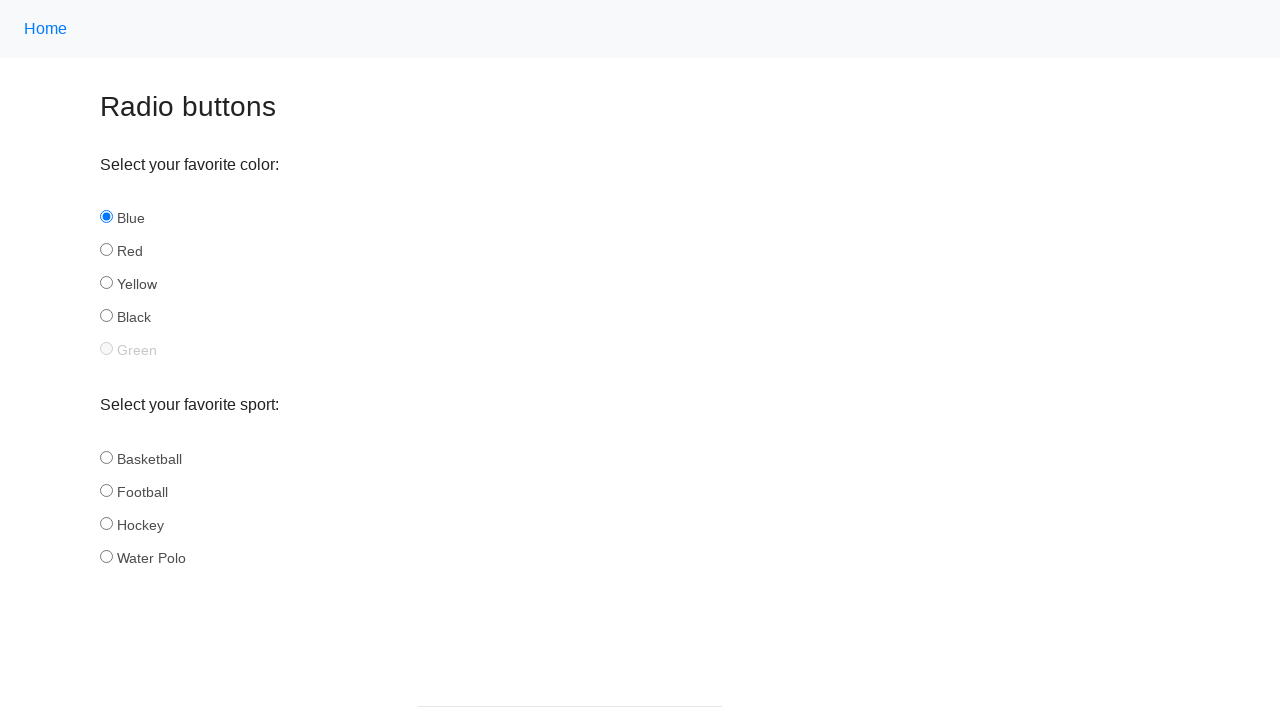

Retrieved radio button ID: hockey
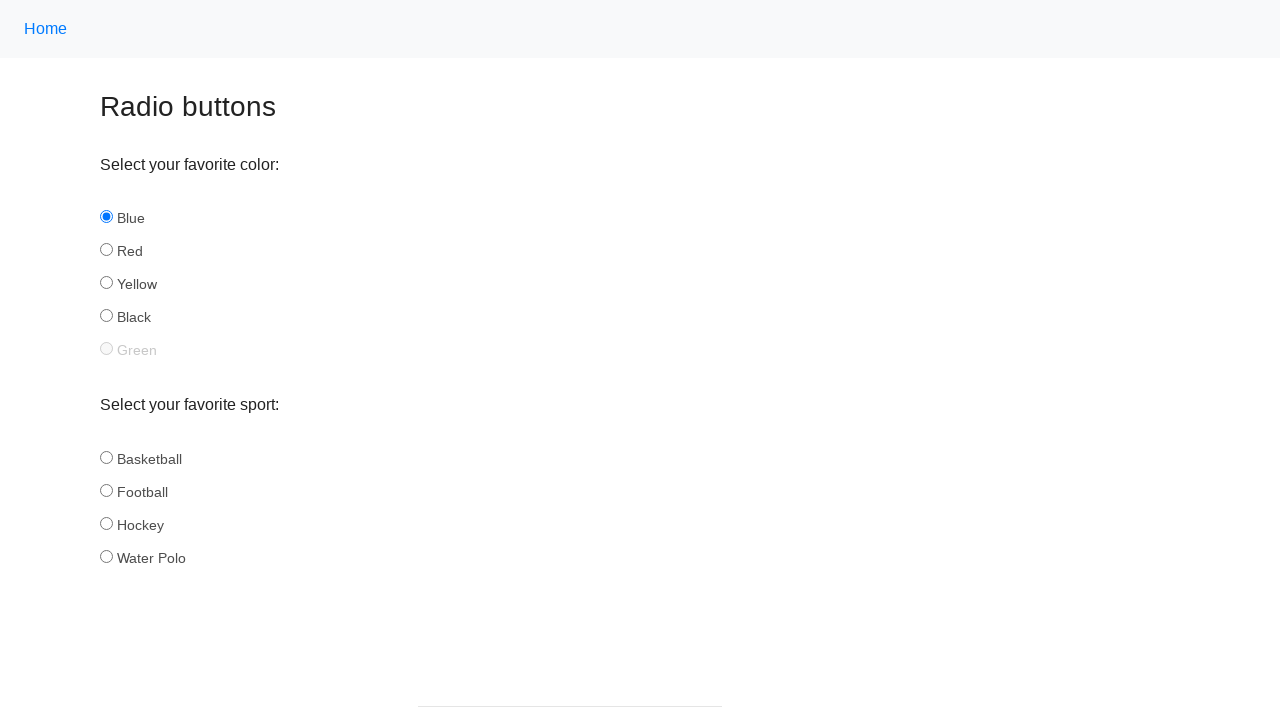

Clicked 'hockey' radio button at (106, 523) on input[name='sport'] >> nth=2
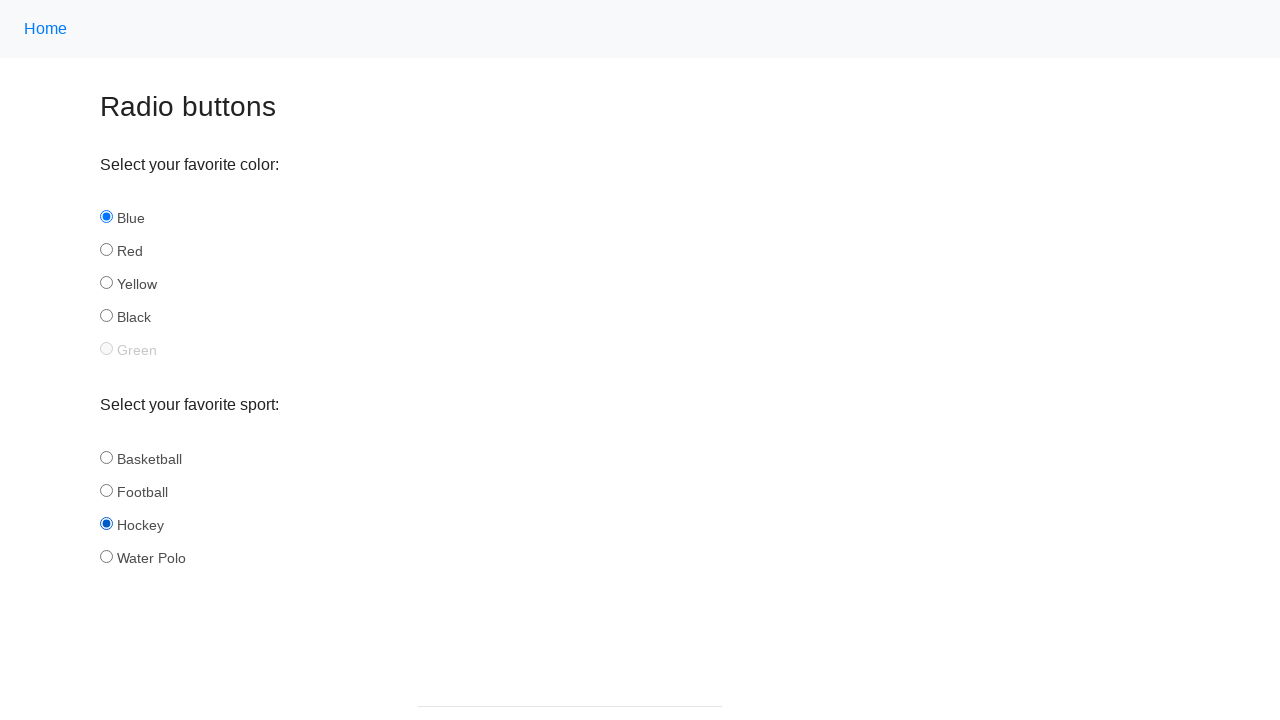

Verified hockey radio button is selected: True
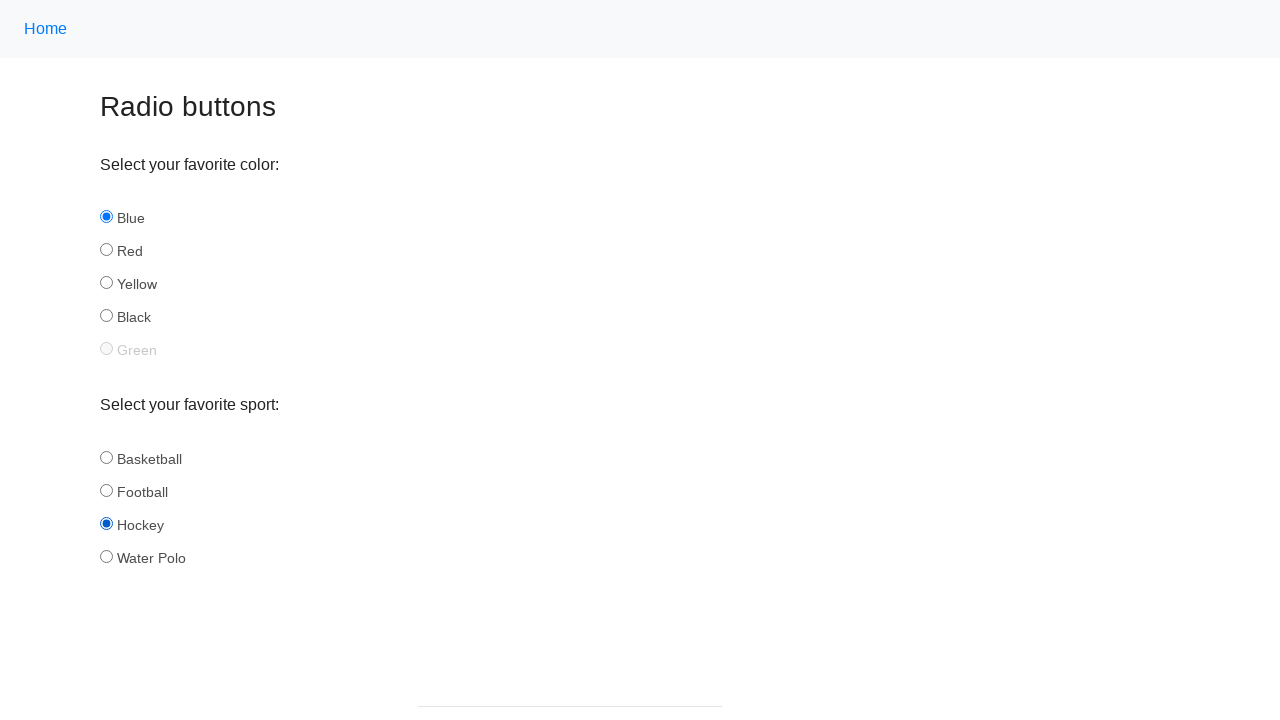

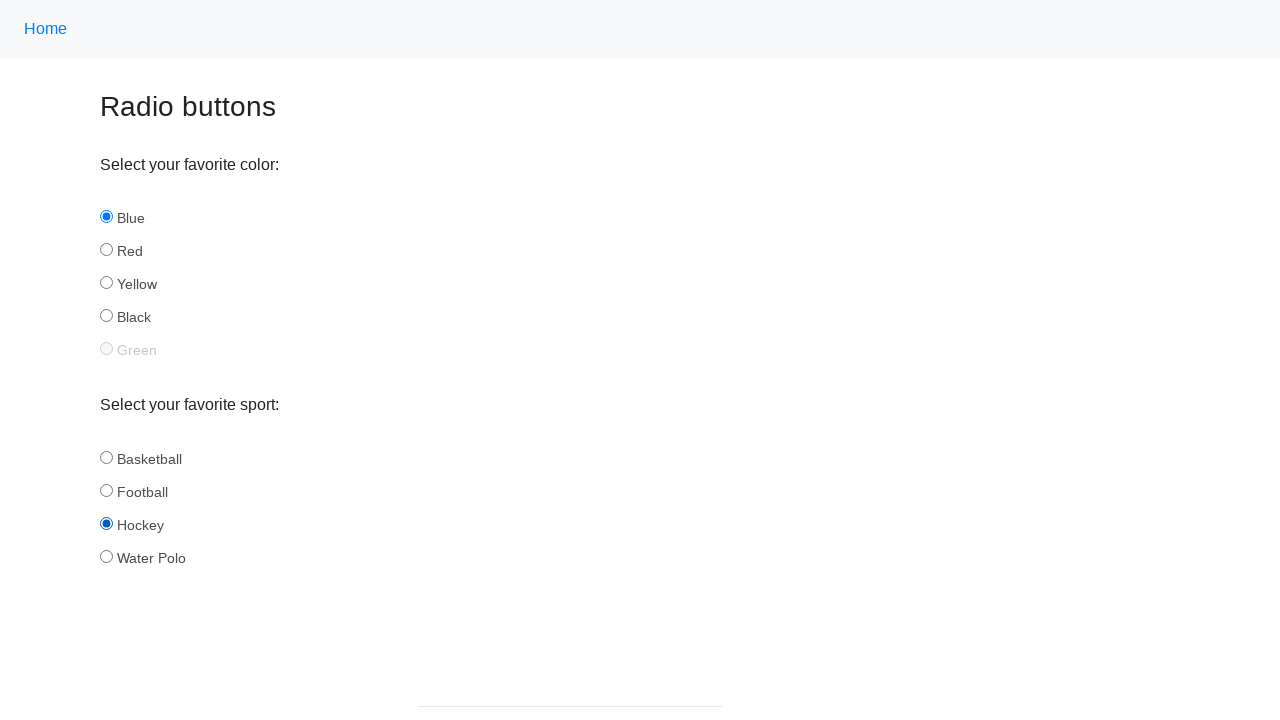